Tests that the Clear completed button displays correct text when items are completed

Starting URL: https://demo.playwright.dev/todomvc

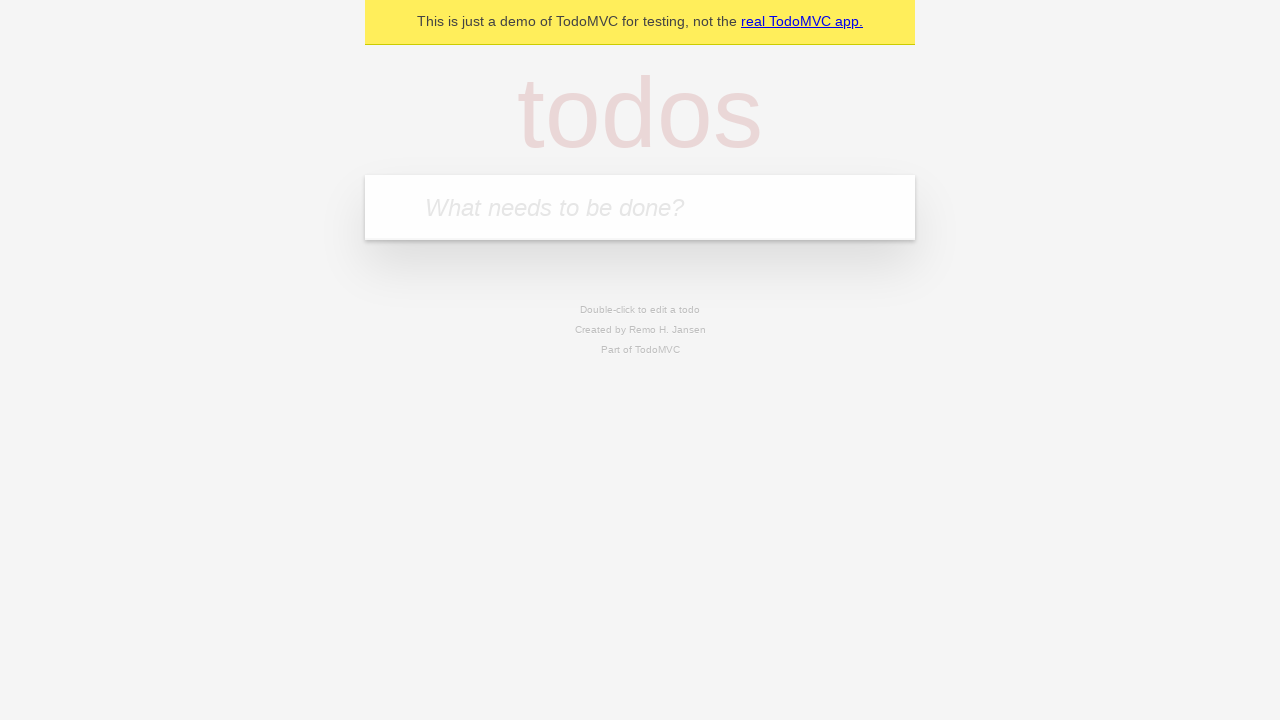

Filled todo input with 'buy some cheese' on internal:attr=[placeholder="What needs to be done?"i]
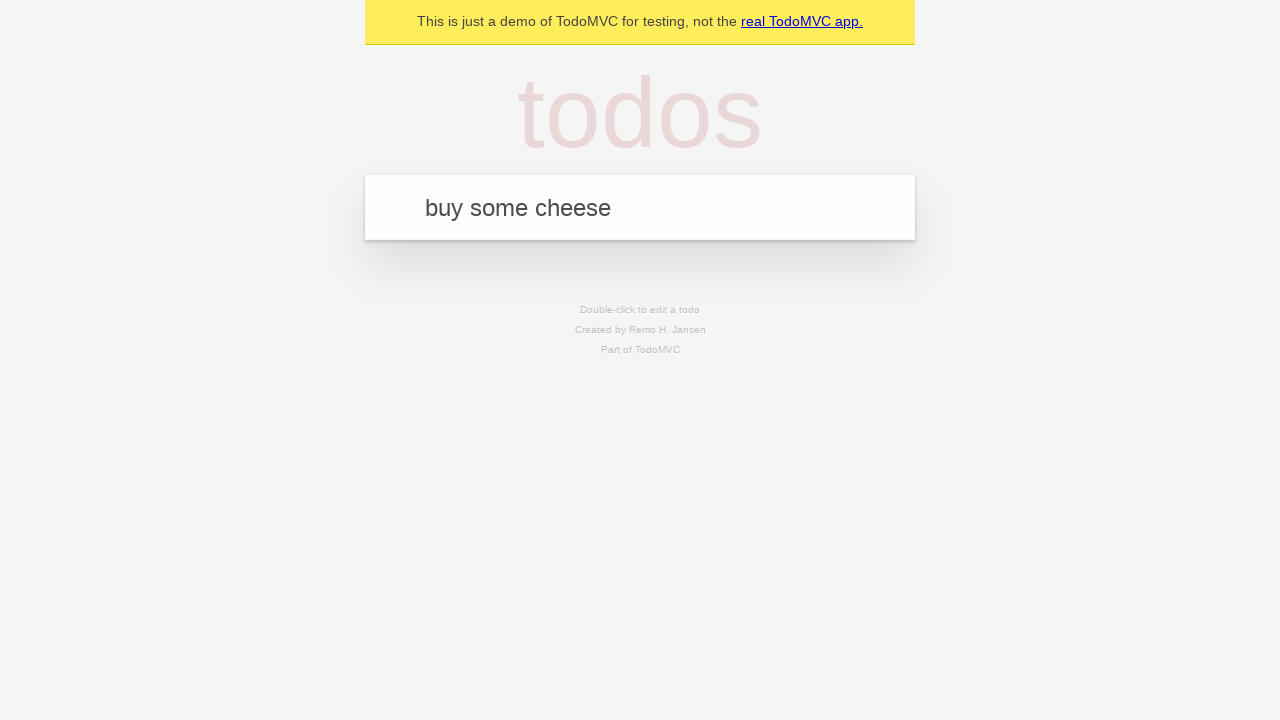

Pressed Enter to add first todo on internal:attr=[placeholder="What needs to be done?"i]
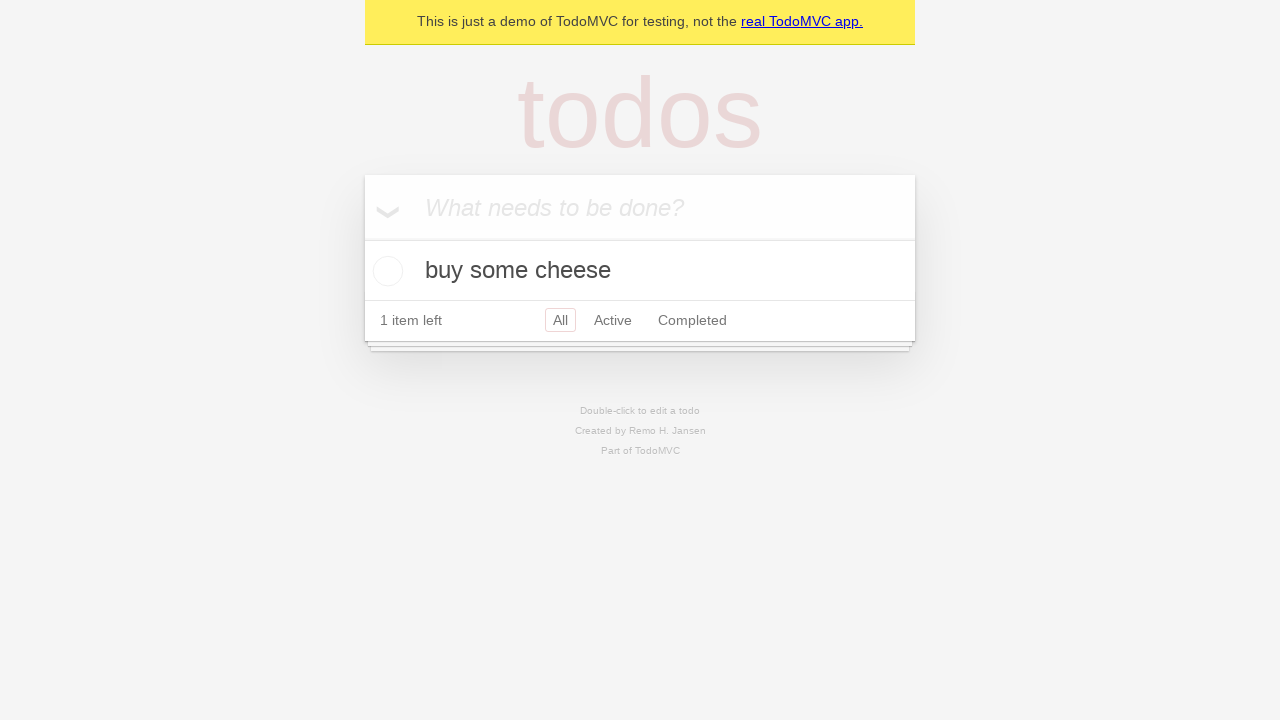

Filled todo input with 'feed the cat' on internal:attr=[placeholder="What needs to be done?"i]
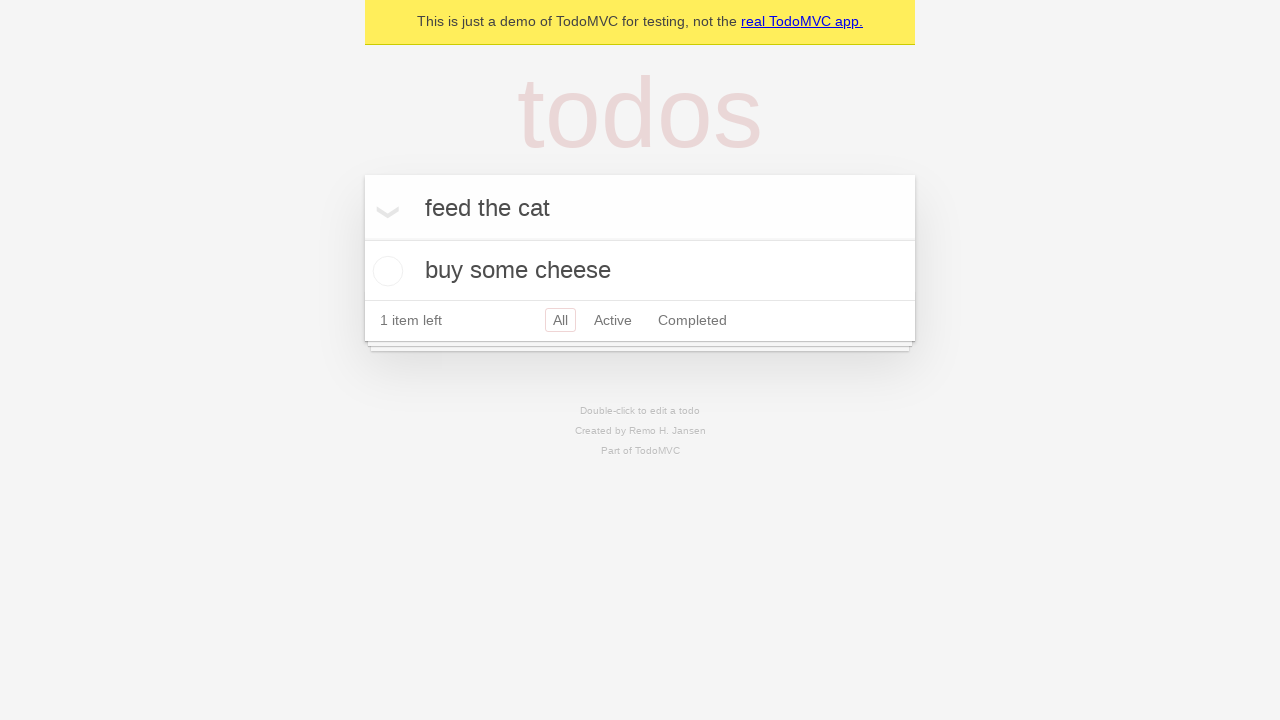

Pressed Enter to add second todo on internal:attr=[placeholder="What needs to be done?"i]
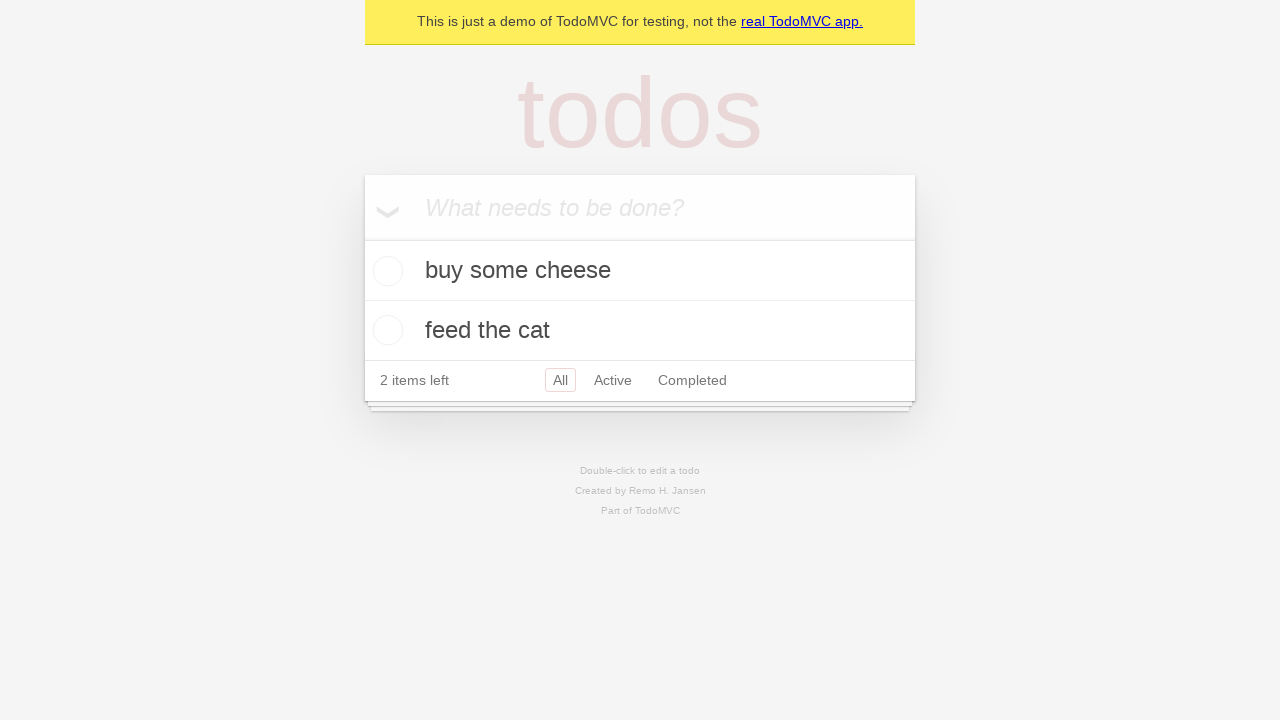

Filled todo input with 'book a doctors appointment' on internal:attr=[placeholder="What needs to be done?"i]
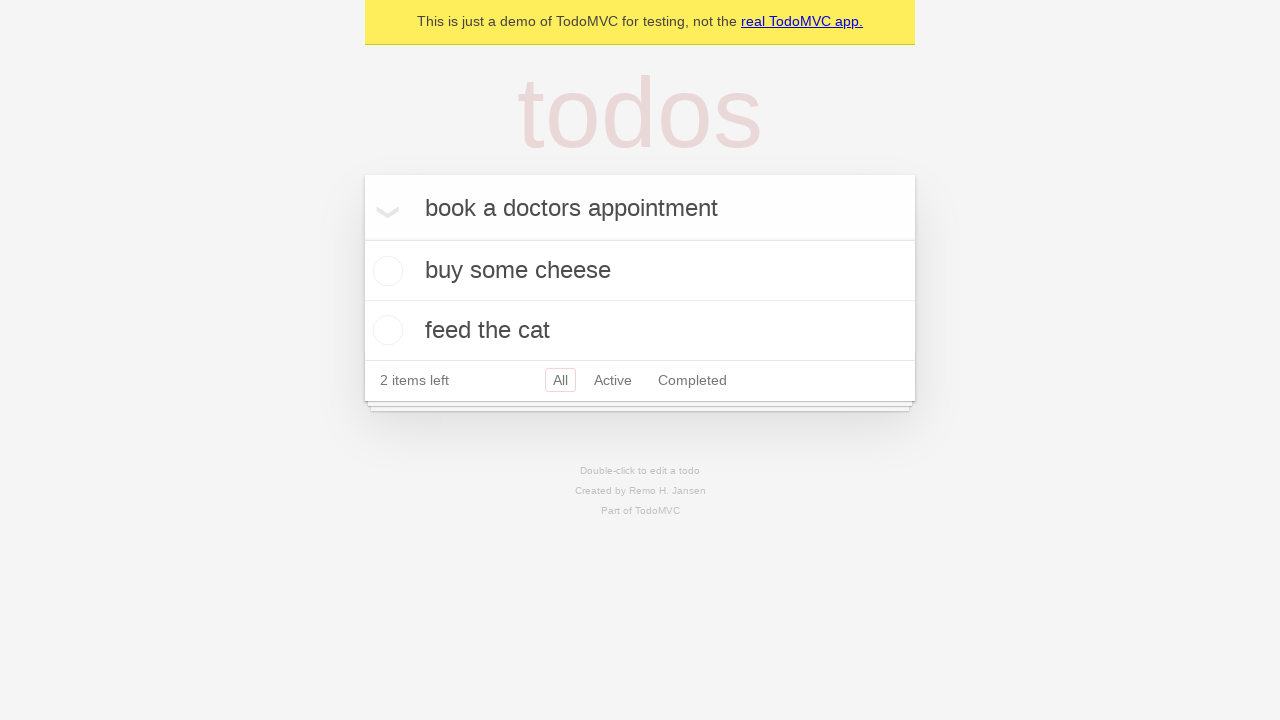

Pressed Enter to add third todo on internal:attr=[placeholder="What needs to be done?"i]
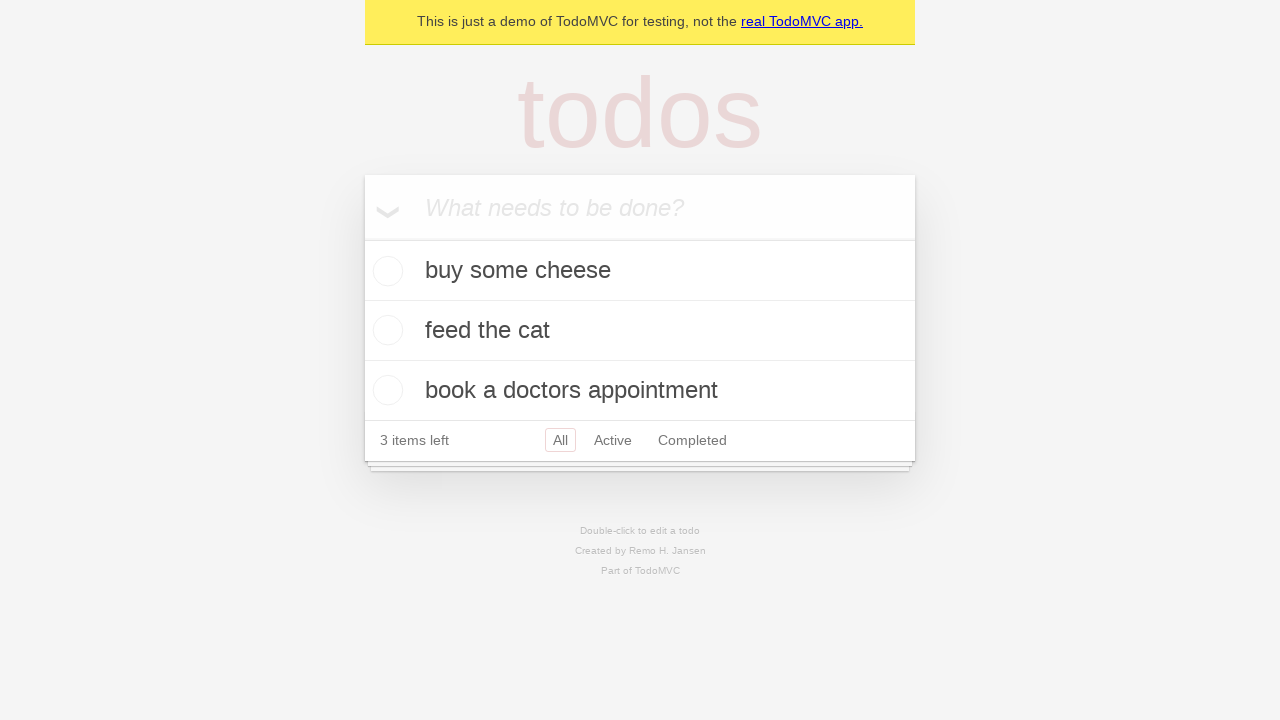

Checked first todo item at (385, 271) on .todo-list li .toggle >> nth=0
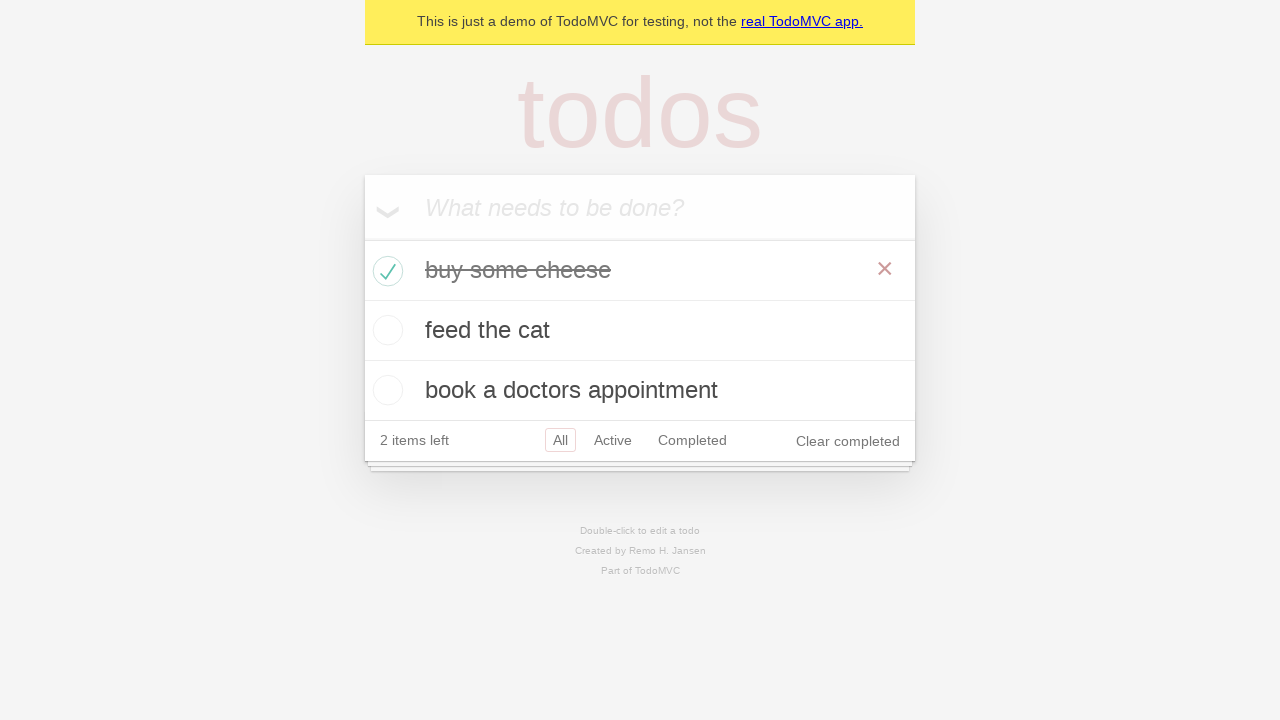

Clear completed button is now visible
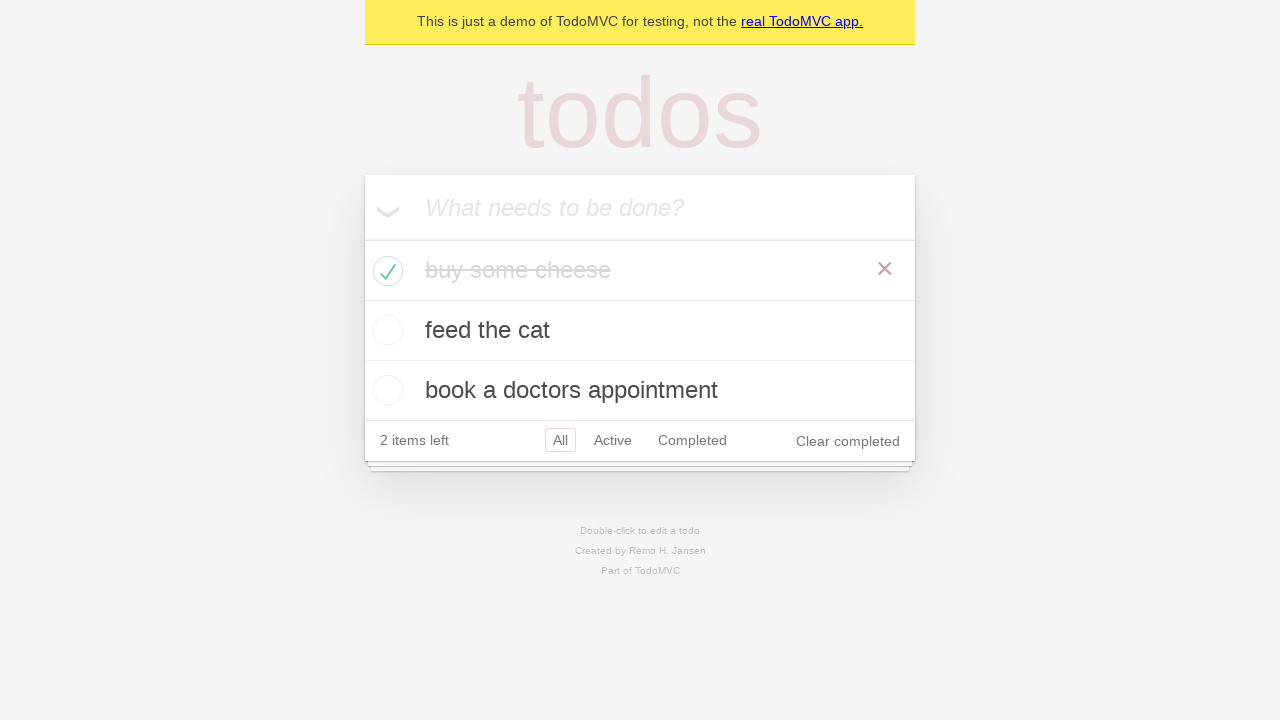

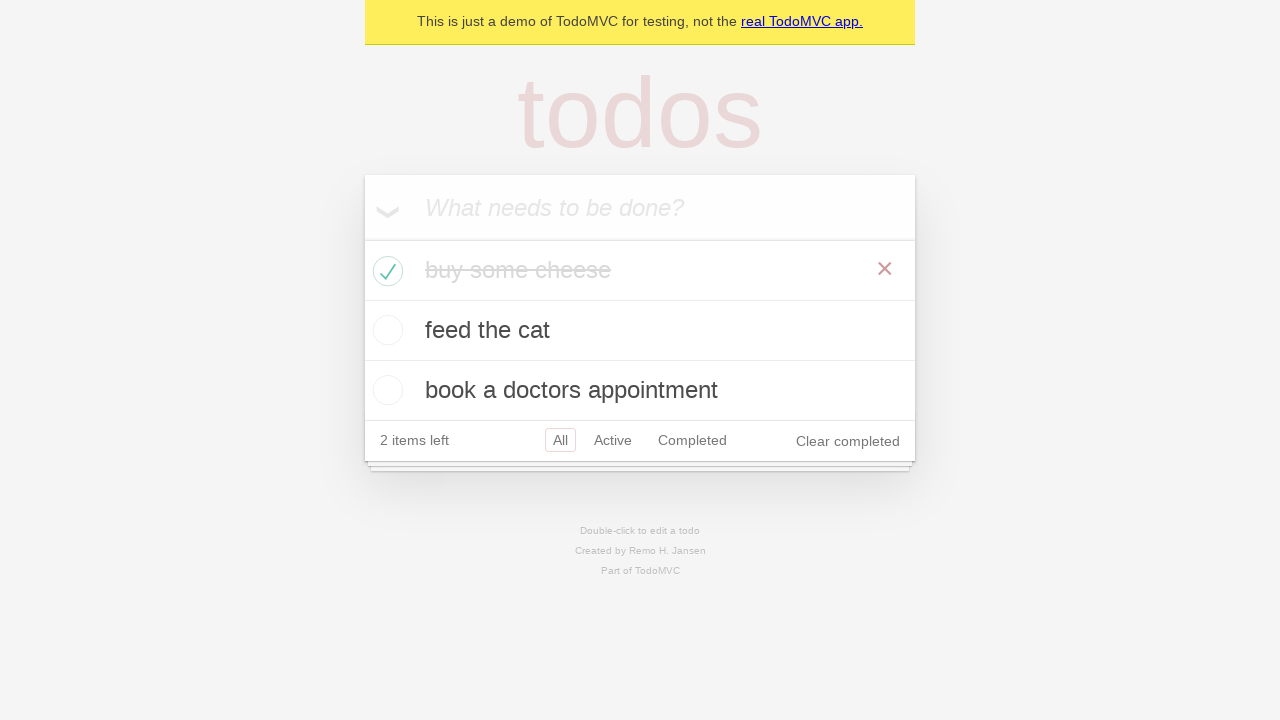